Tests that edits are cancelled when pressing Escape key

Starting URL: https://demo.playwright.dev/todomvc

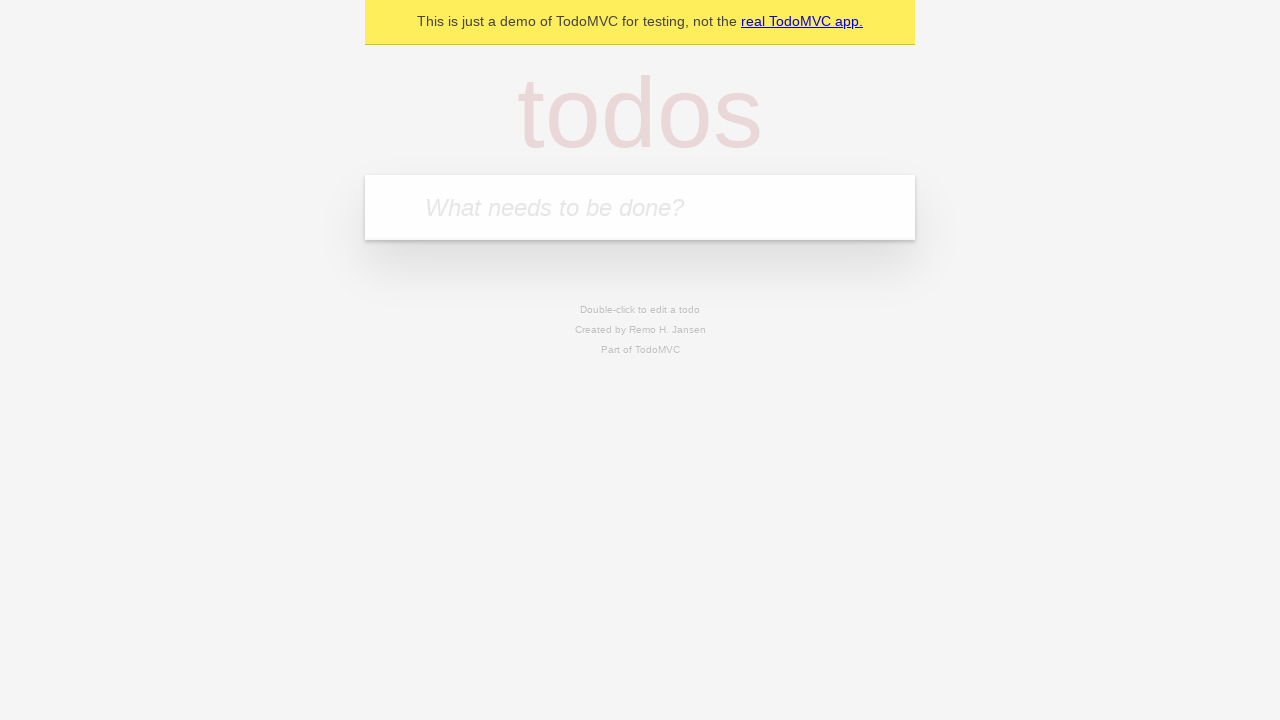

Filled todo input with 'buy some cheese' on internal:attr=[placeholder="What needs to be done?"i]
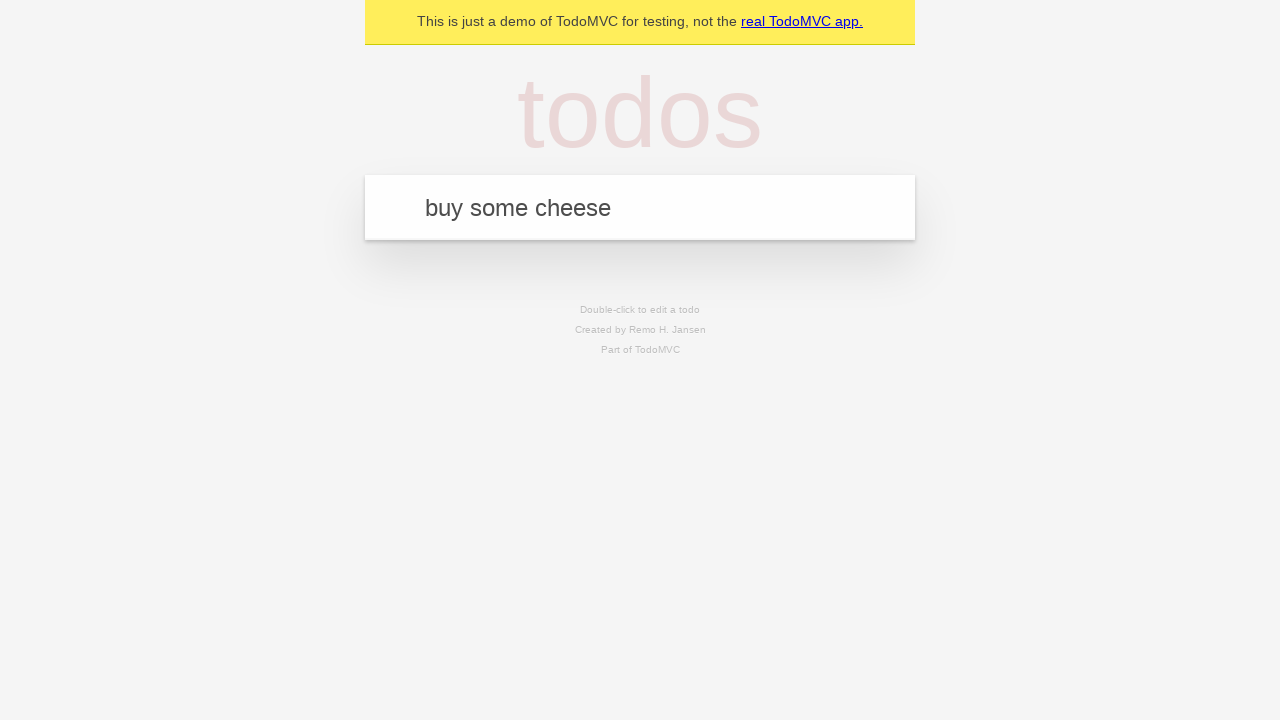

Pressed Enter to create todo 'buy some cheese' on internal:attr=[placeholder="What needs to be done?"i]
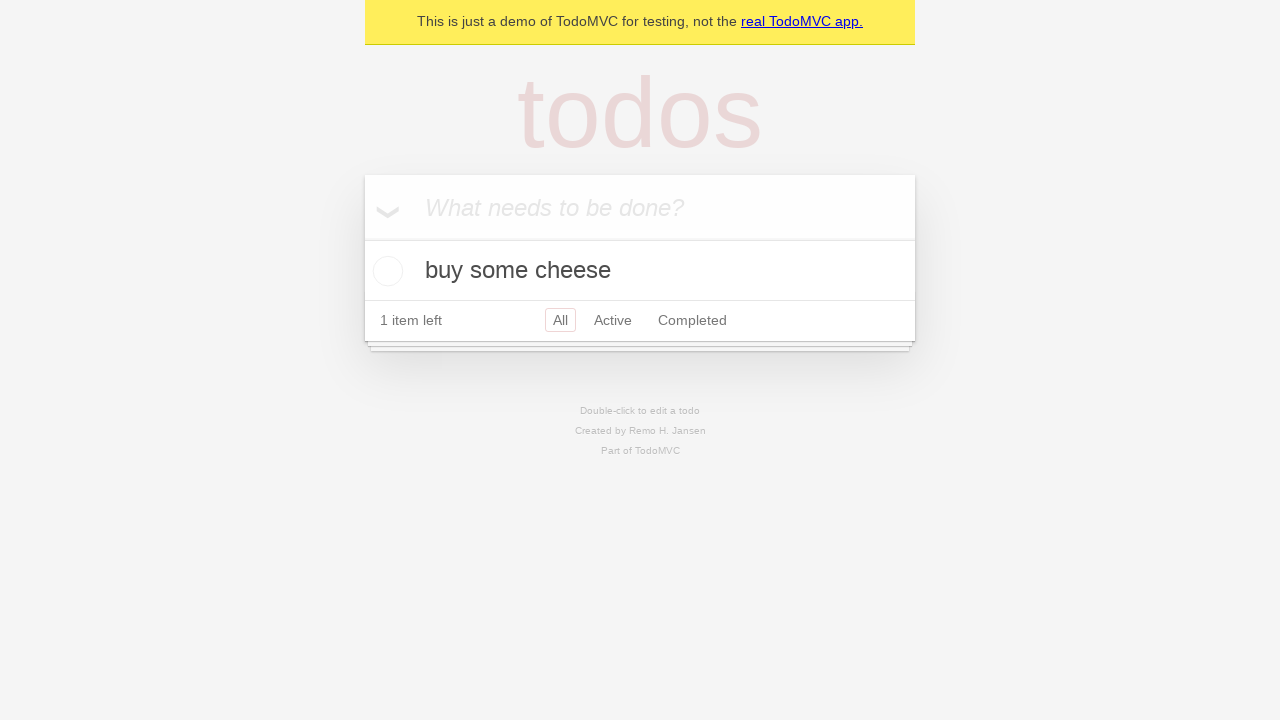

Filled todo input with 'feed the cat' on internal:attr=[placeholder="What needs to be done?"i]
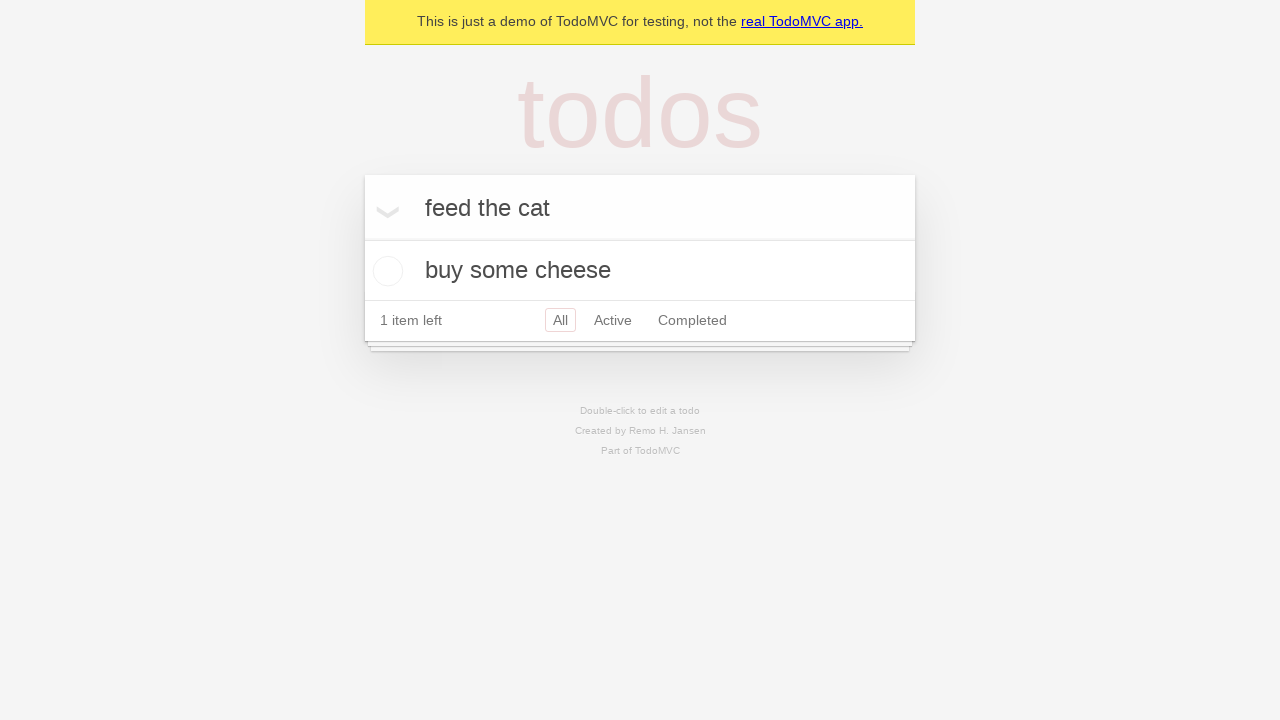

Pressed Enter to create todo 'feed the cat' on internal:attr=[placeholder="What needs to be done?"i]
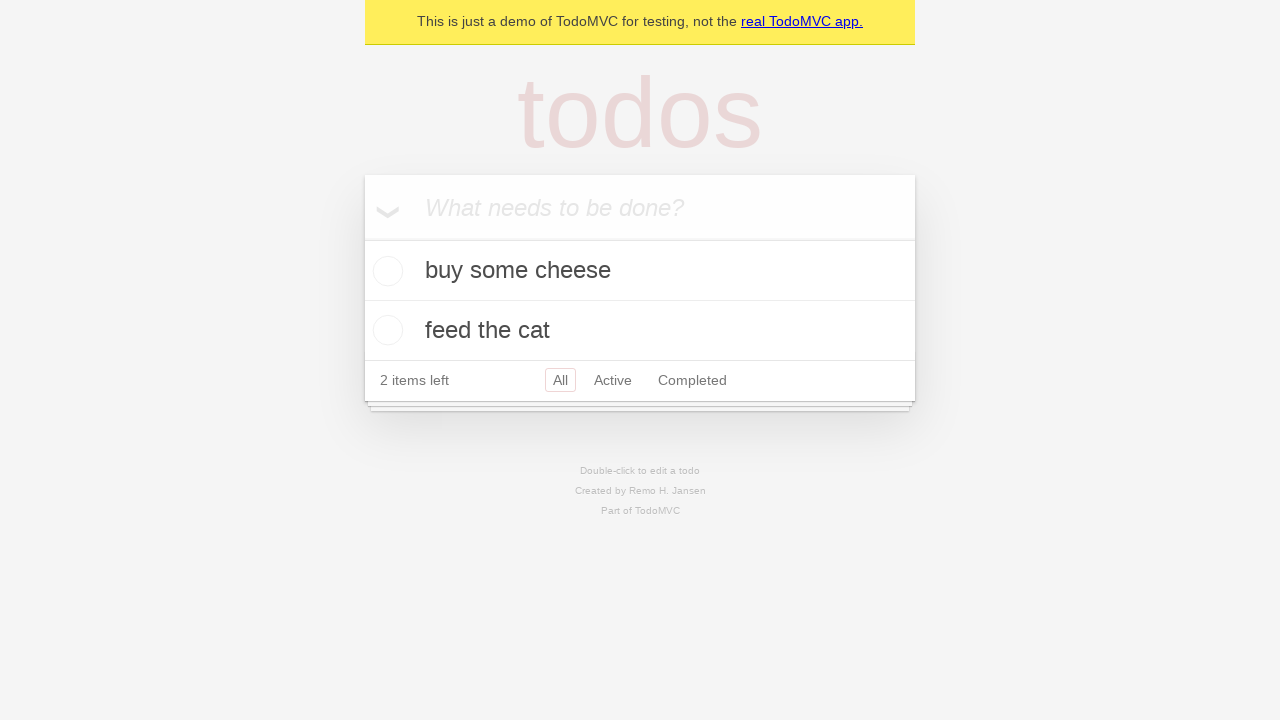

Filled todo input with 'book a doctors appointment' on internal:attr=[placeholder="What needs to be done?"i]
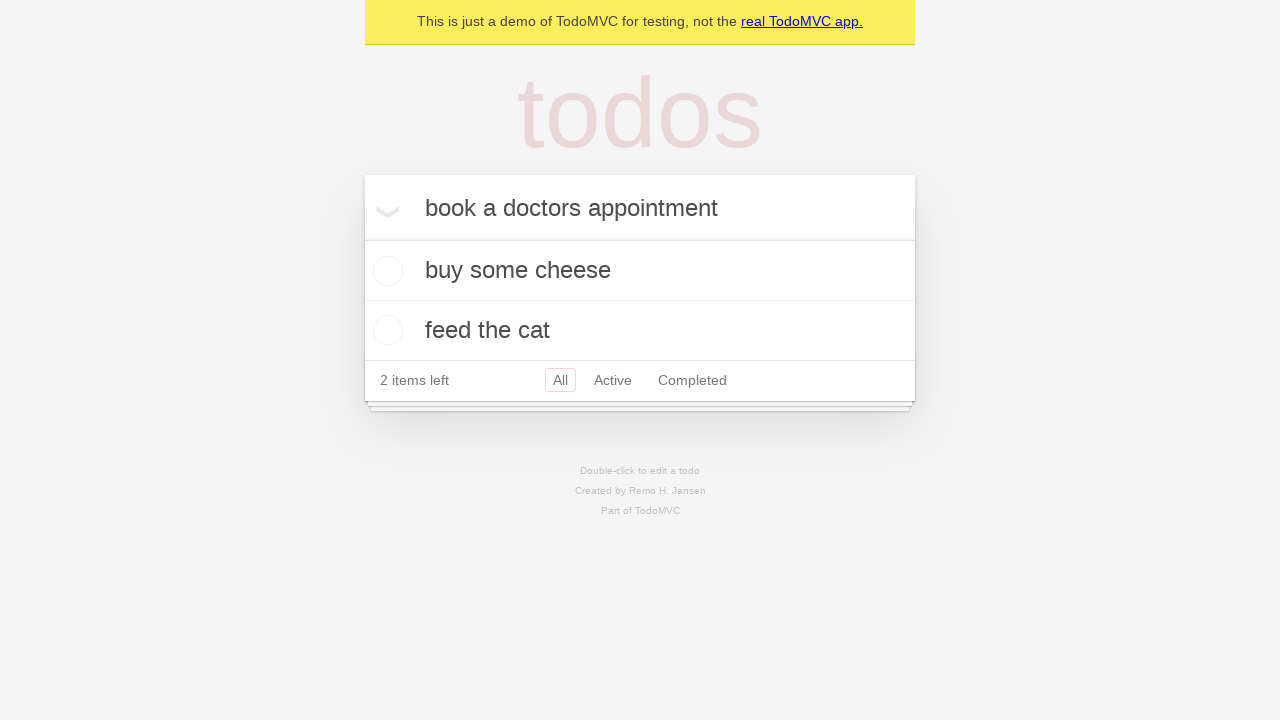

Pressed Enter to create todo 'book a doctors appointment' on internal:attr=[placeholder="What needs to be done?"i]
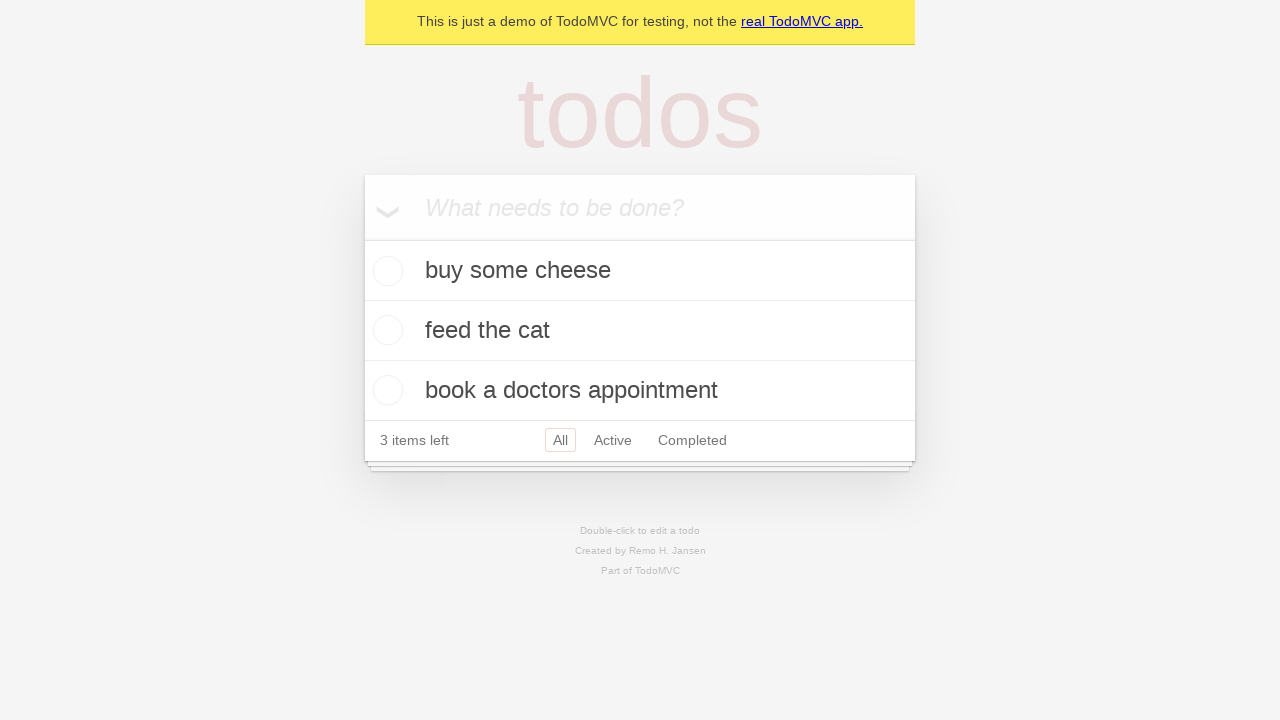

Double-clicked second todo item to enter edit mode at (640, 331) on internal:testid=[data-testid="todo-item"s] >> nth=1
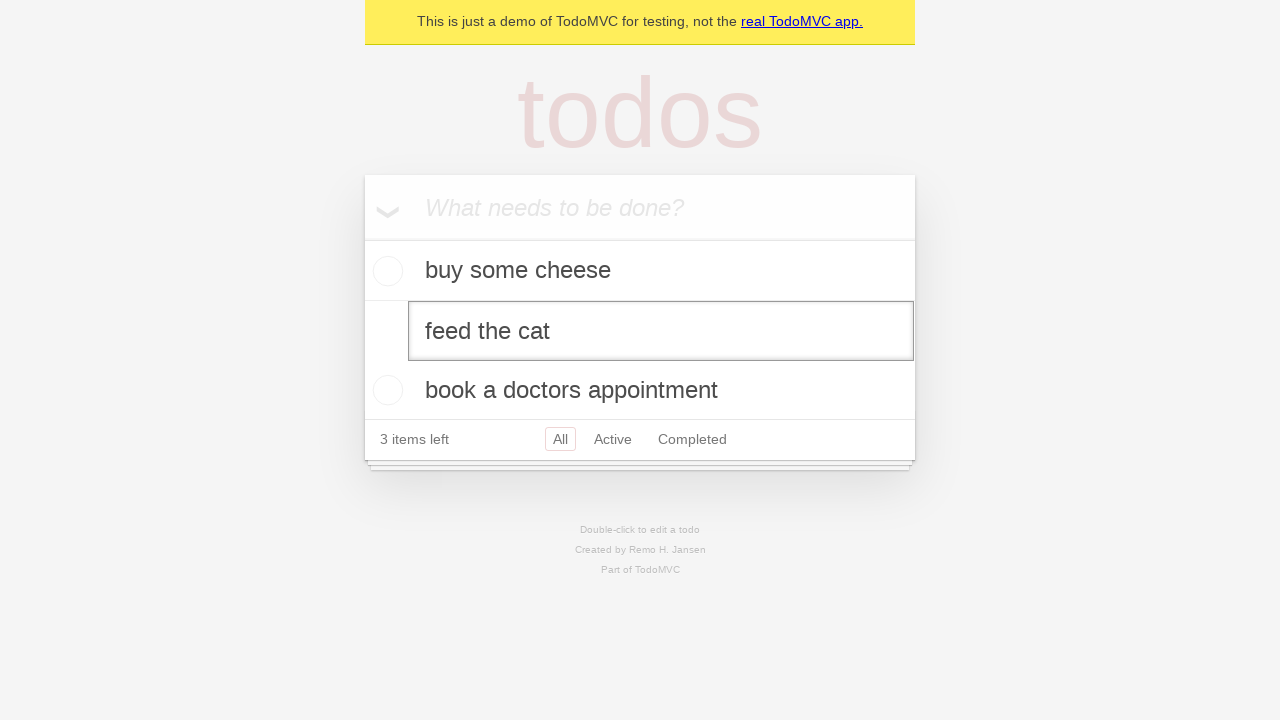

Filled edit input with 'buy some sausages' on internal:testid=[data-testid="todo-item"s] >> nth=1 >> internal:role=textbox[nam
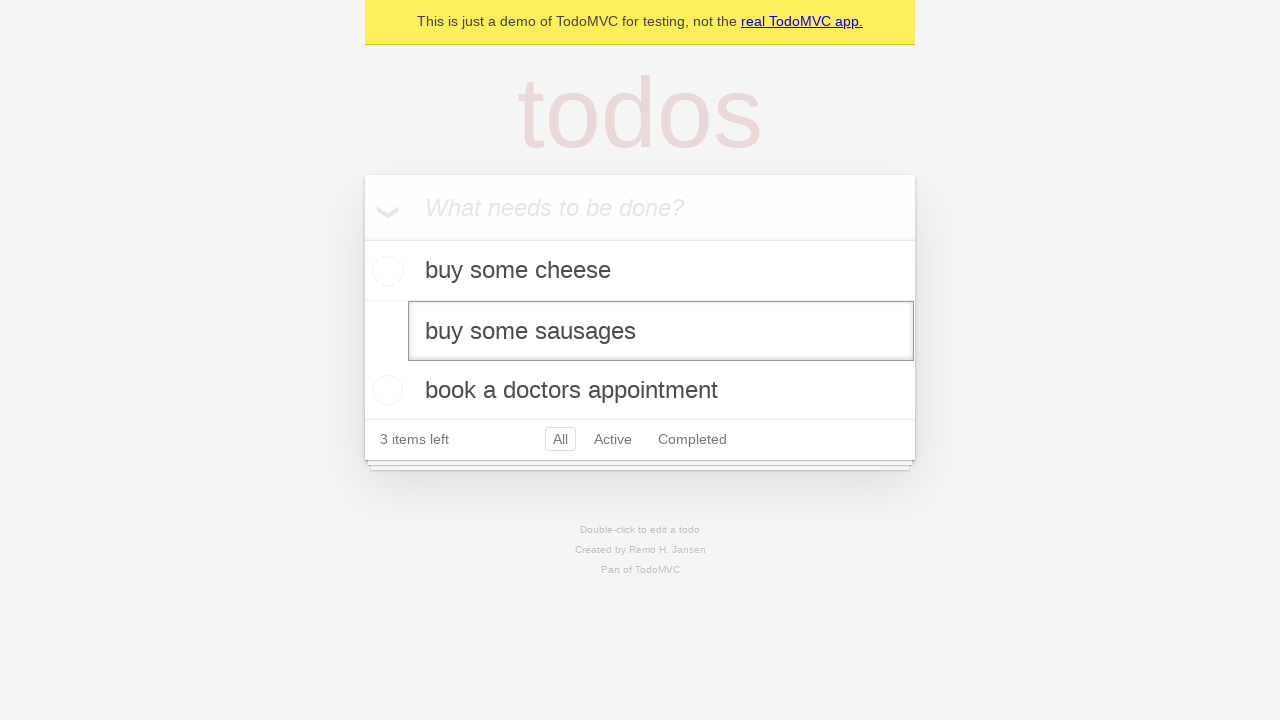

Pressed Escape key to cancel edit on internal:testid=[data-testid="todo-item"s] >> nth=1 >> internal:role=textbox[nam
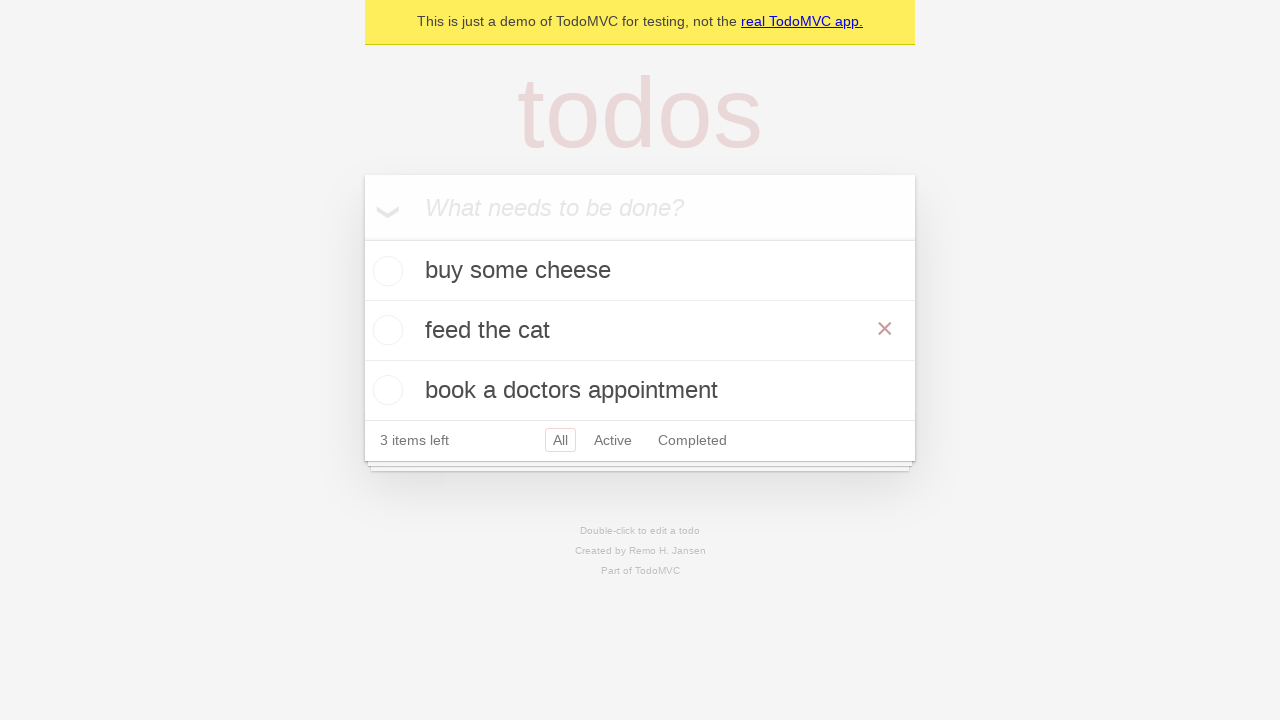

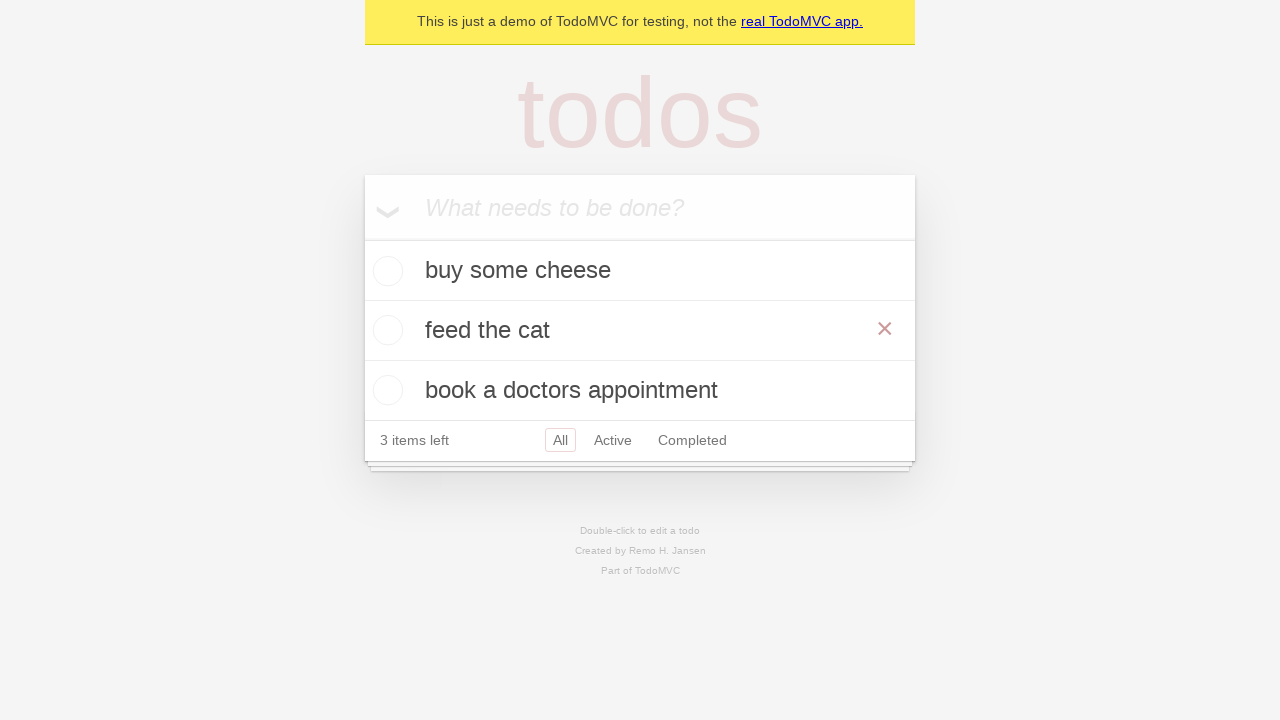